Tests website responsiveness by navigating to multiple pages at different mobile viewport resolutions (360x640, 414x896, 375x667) to verify the site loads correctly at various screen sizes.

Starting URL: https://www.getcalley.com/

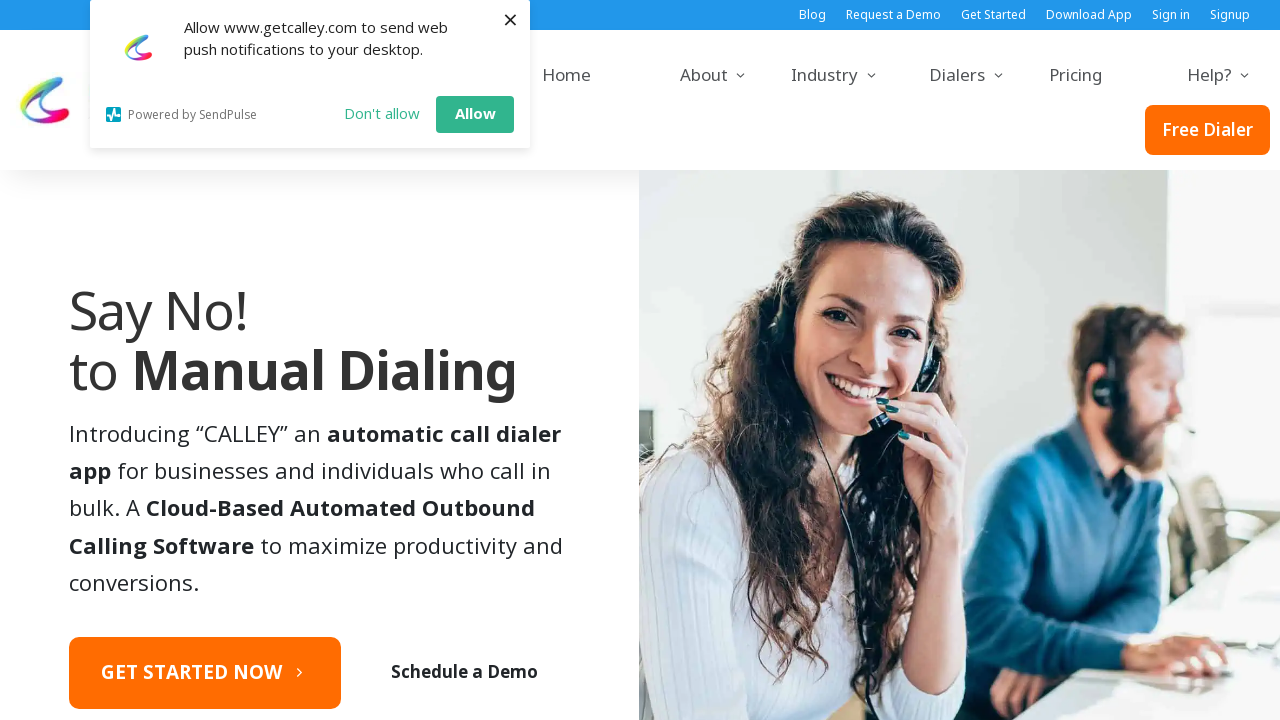

Set viewport to 360x640 (mobile resolution)
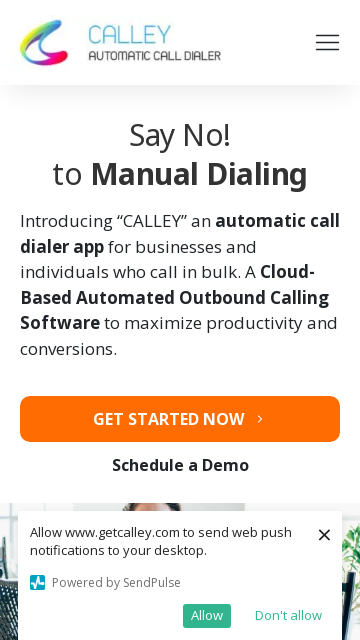

Page loaded at 360x640 resolution
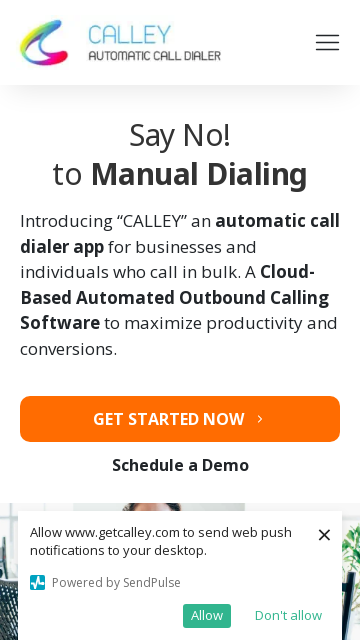

Set viewport to 414x896 (iPhone XR/XS Max resolution)
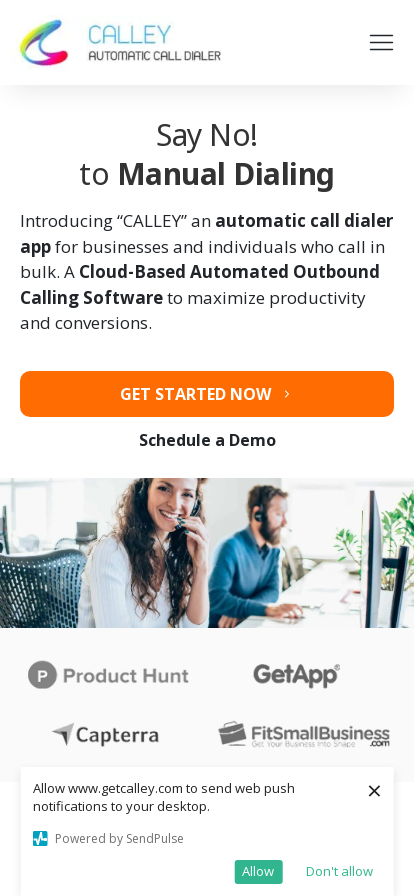

Navigated to Calley call from browser page
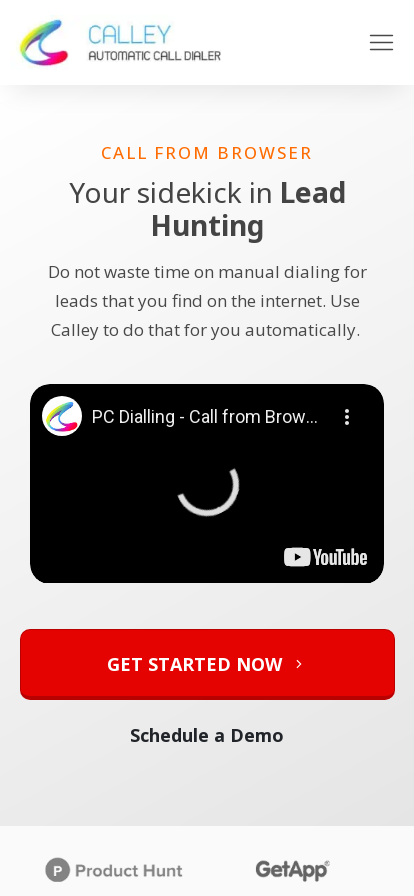

Call from browser page loaded at 414x896 resolution
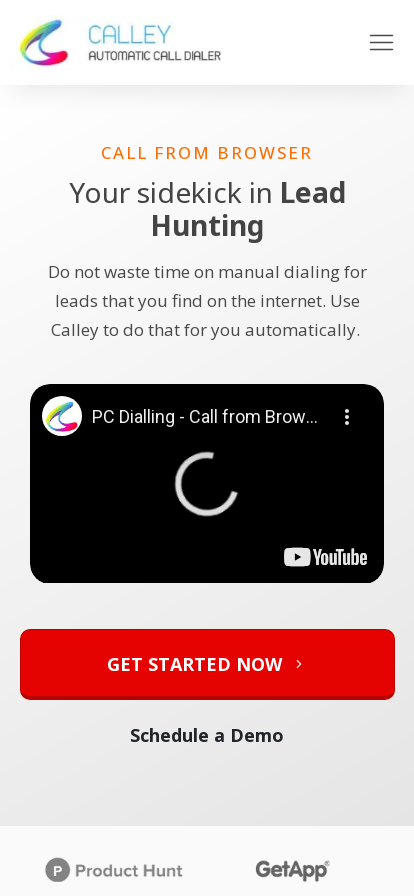

Set viewport to 375x667 (iPhone 6/7/8 resolution)
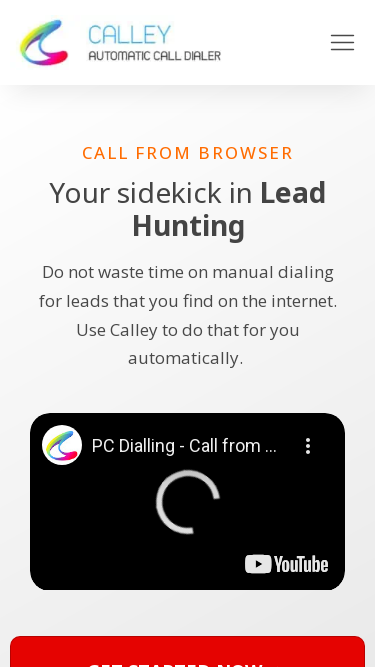

Navigated to Calley pro features page
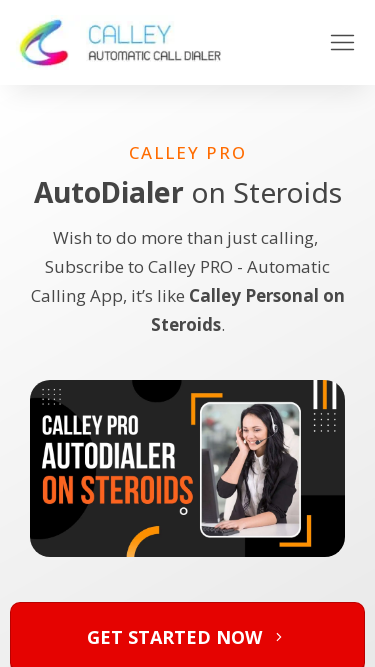

Pro features page loaded at 375x667 resolution
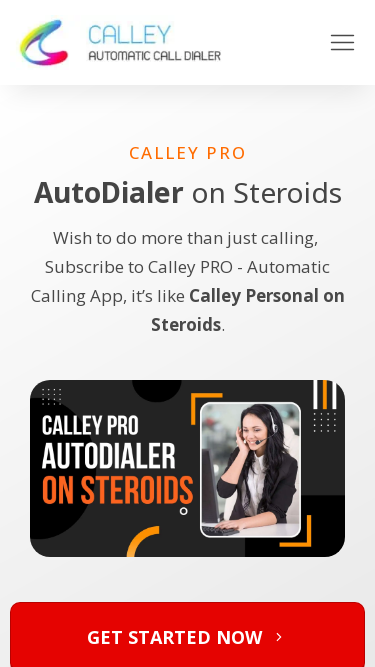

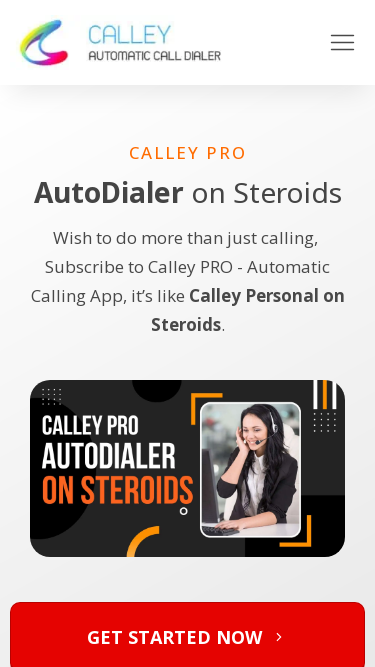